Tests adding specific products (Carrot, Brocolli, Cucumber, Beetroot) to cart on an e-commerce practice site by iterating through product listings and clicking the add button for matching items.

Starting URL: https://rahulshettyacademy.com/seleniumPractise

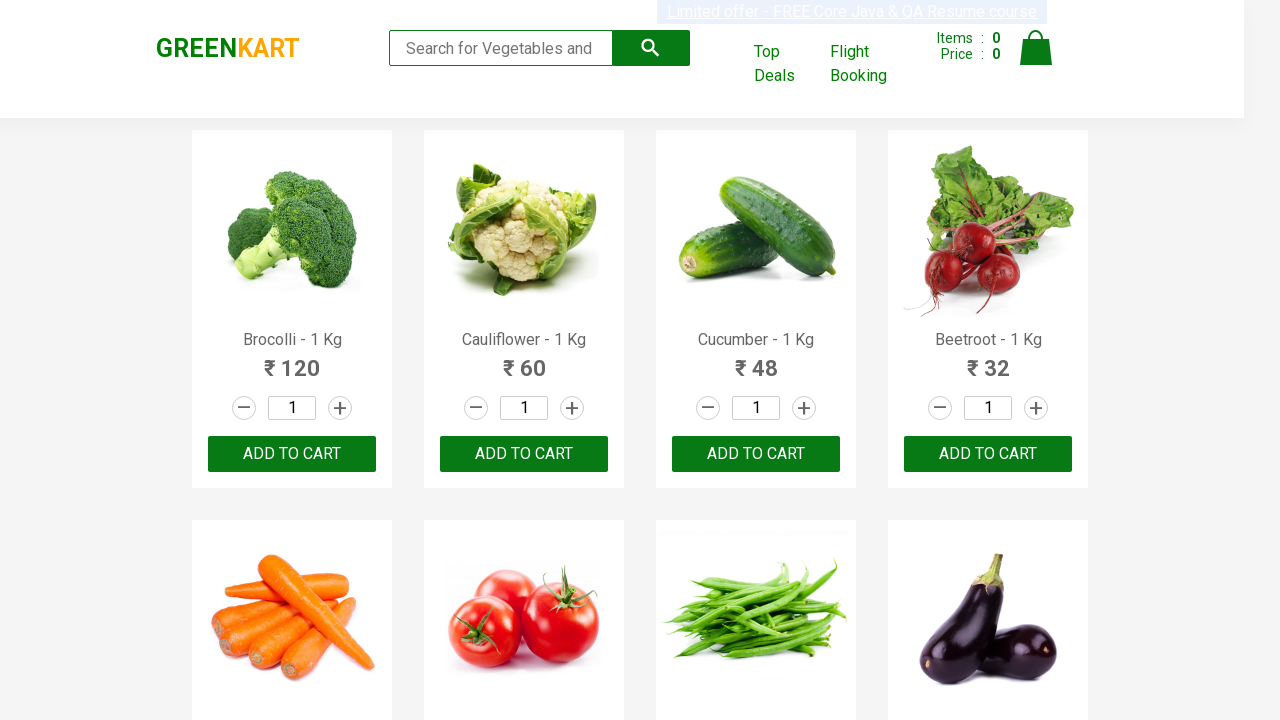

Navigated to e-commerce practice site
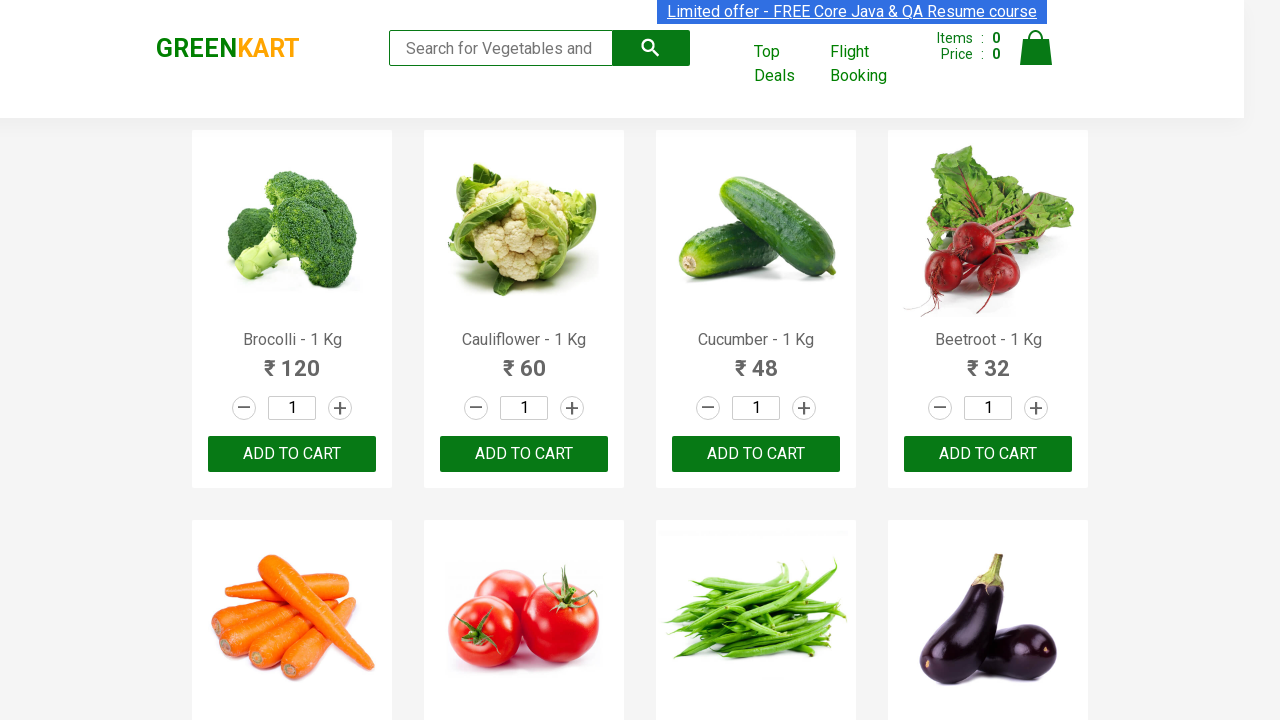

Product listing loaded
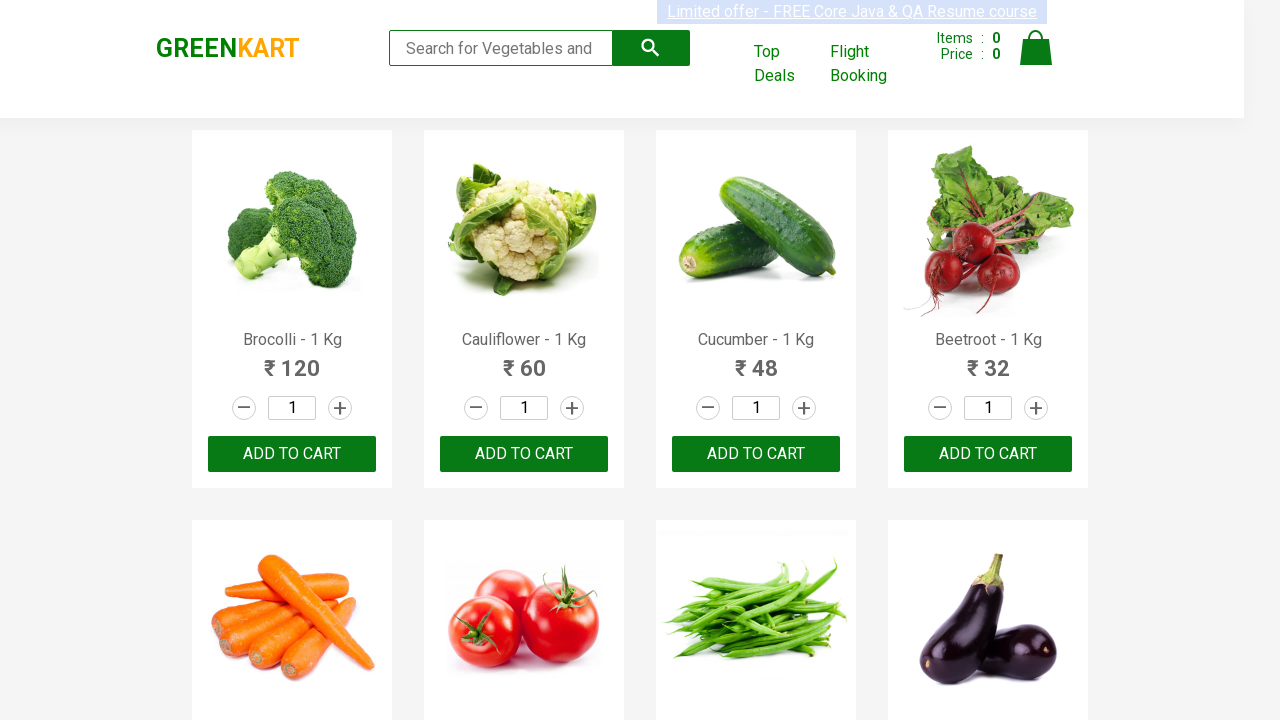

Found 30 products on the page
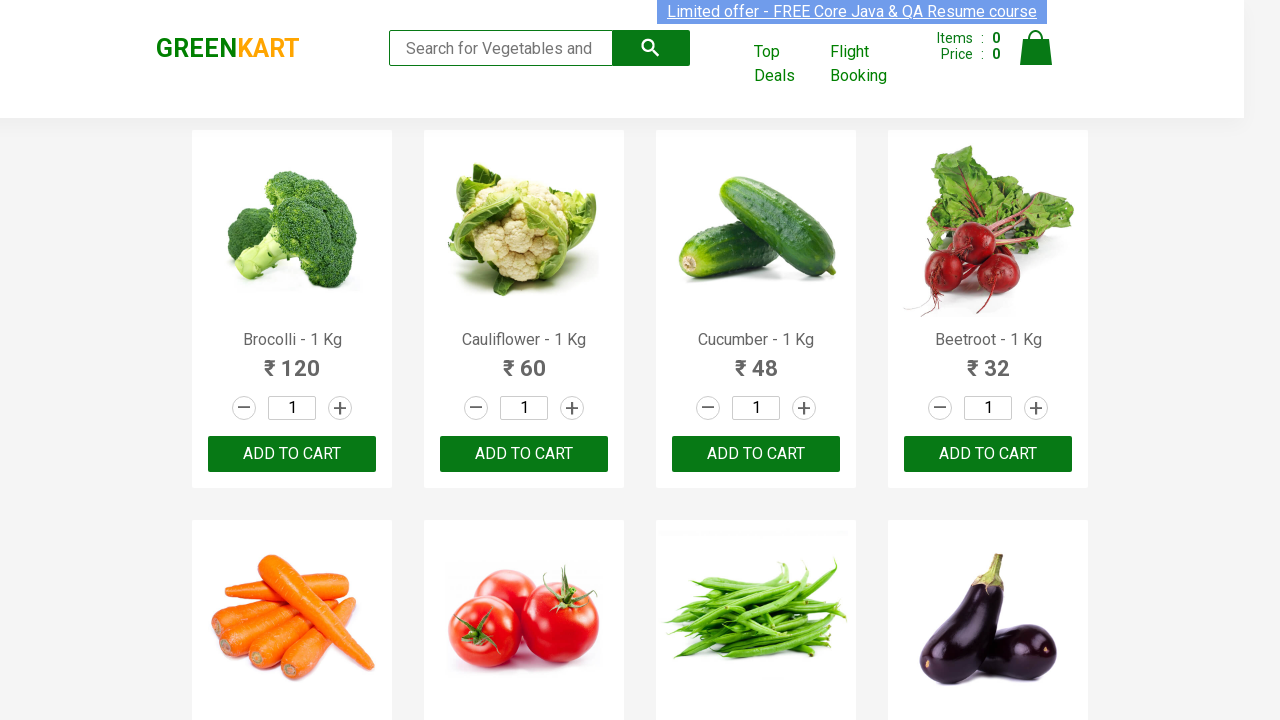

Added 'Brocolli' to cart at (292, 454) on div.product-action >> nth=0
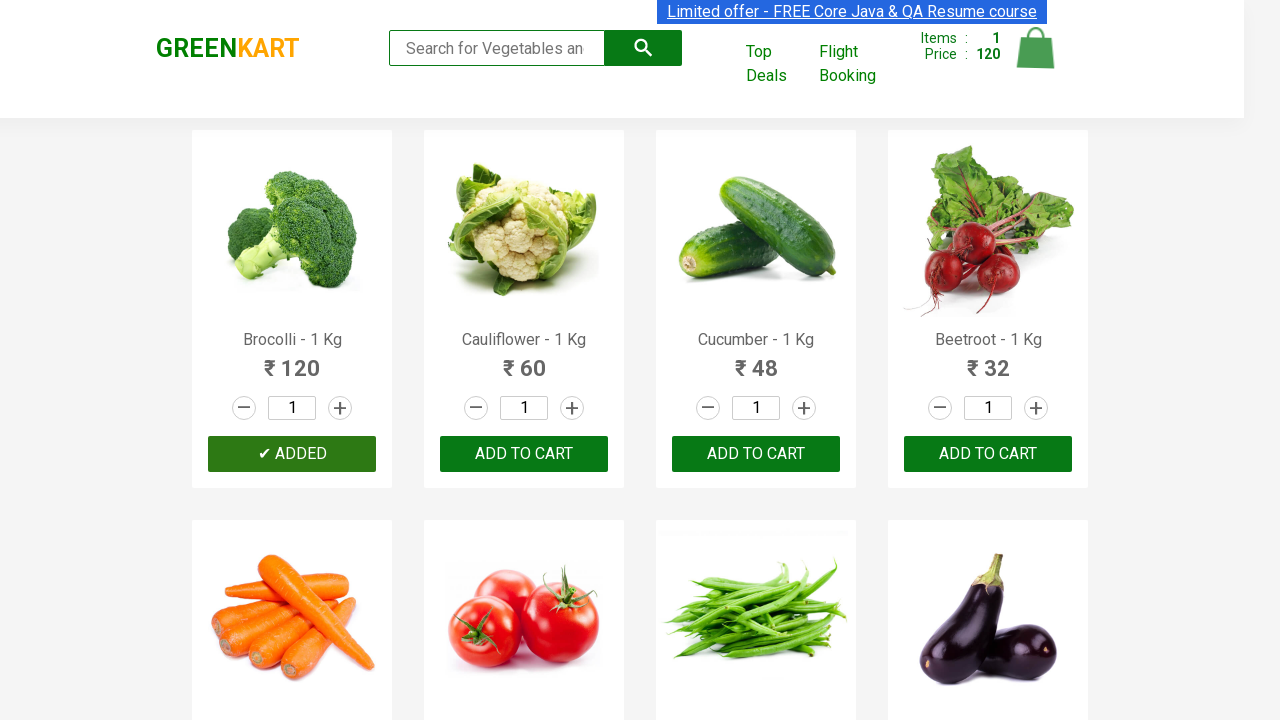

Added 'Cucumber' to cart at (756, 454) on div.product-action >> nth=2
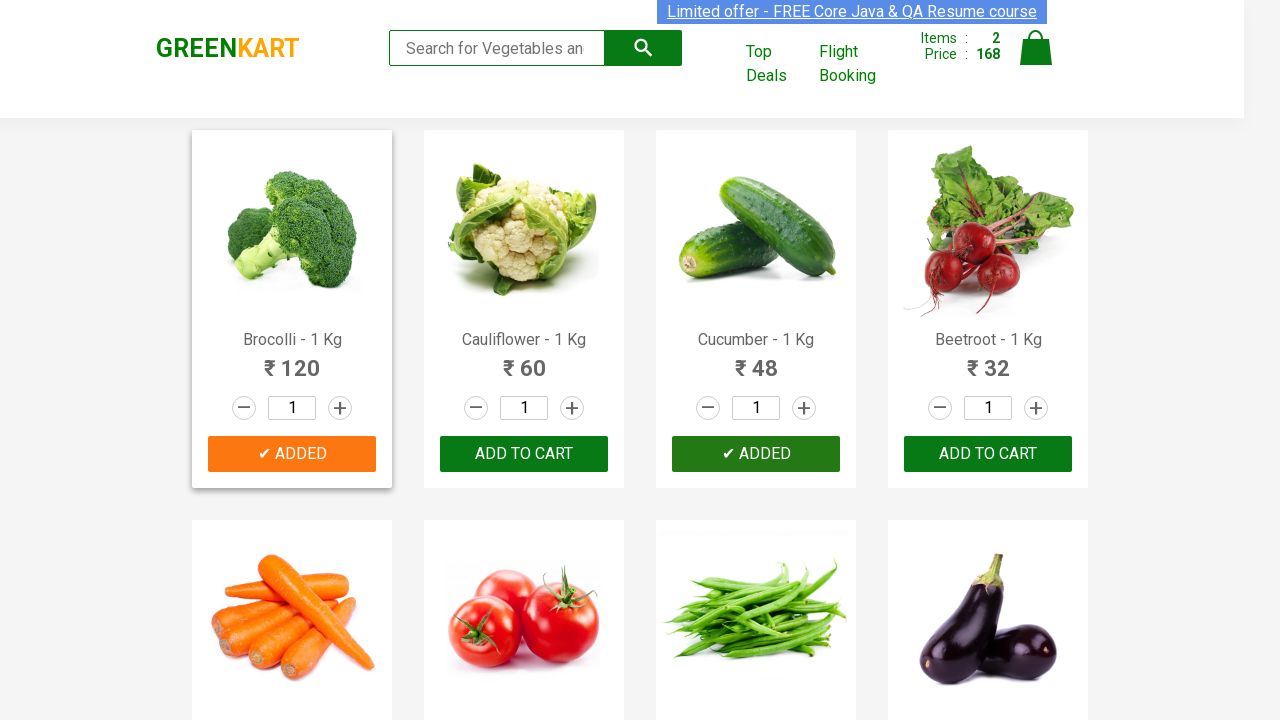

Added 'Beetroot' to cart at (988, 454) on div.product-action >> nth=3
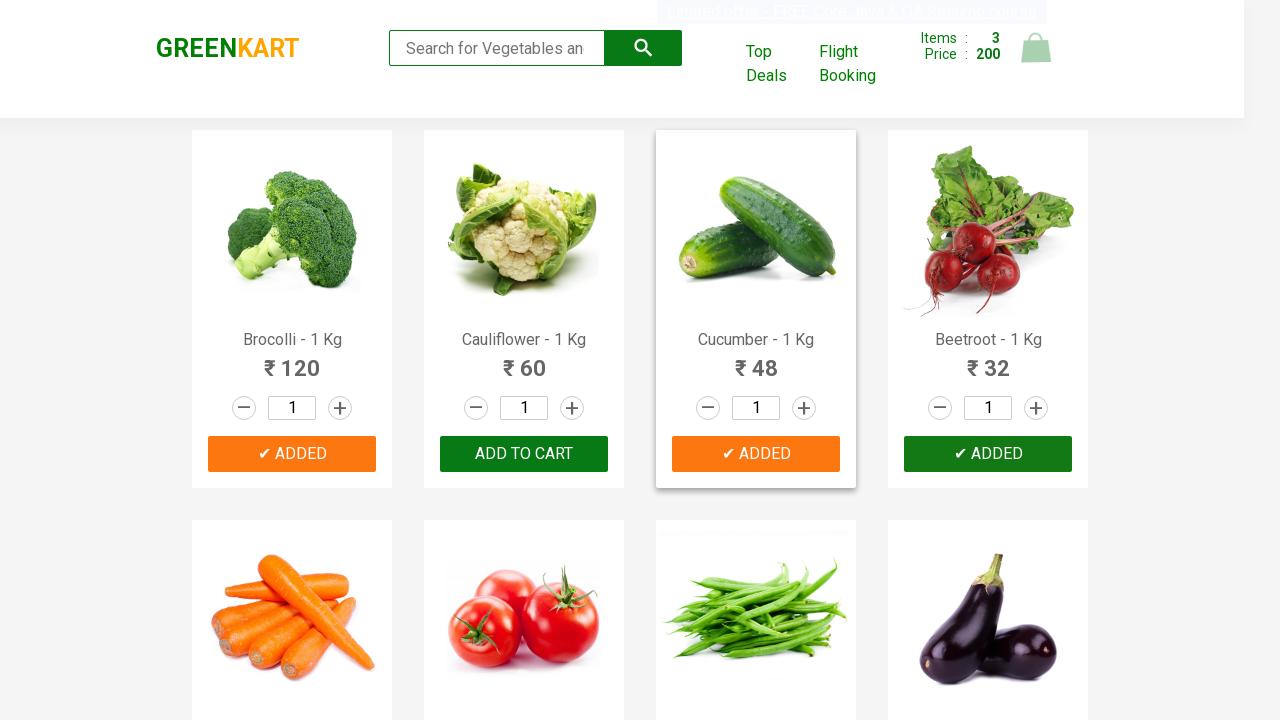

Added 'Carrot' to cart at (292, 360) on div.product-action >> nth=4
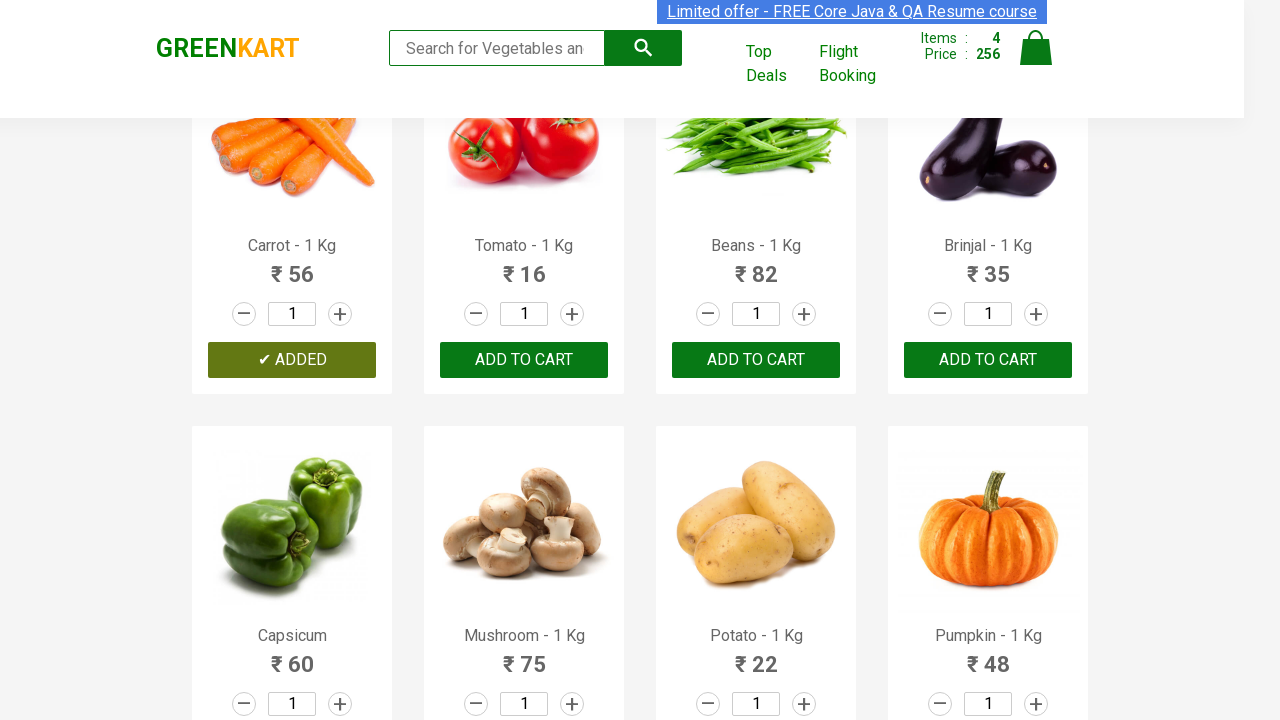

All 4 desired products added to cart, cart updated
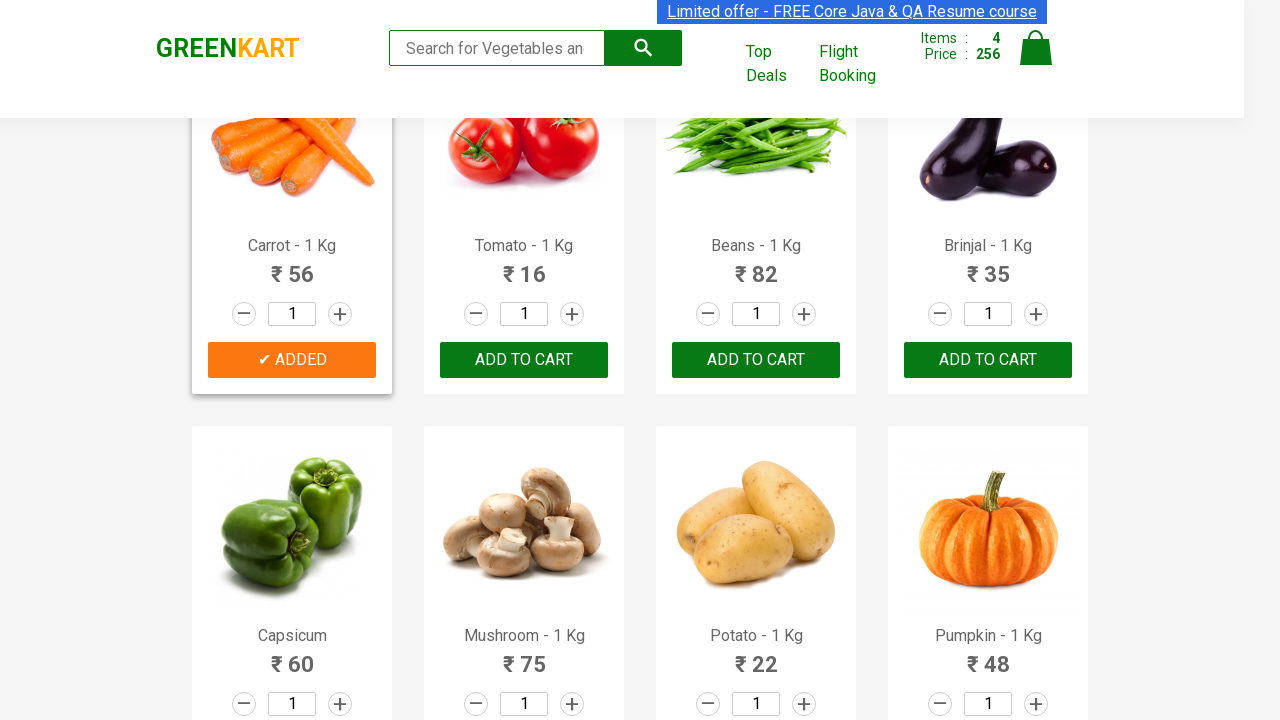

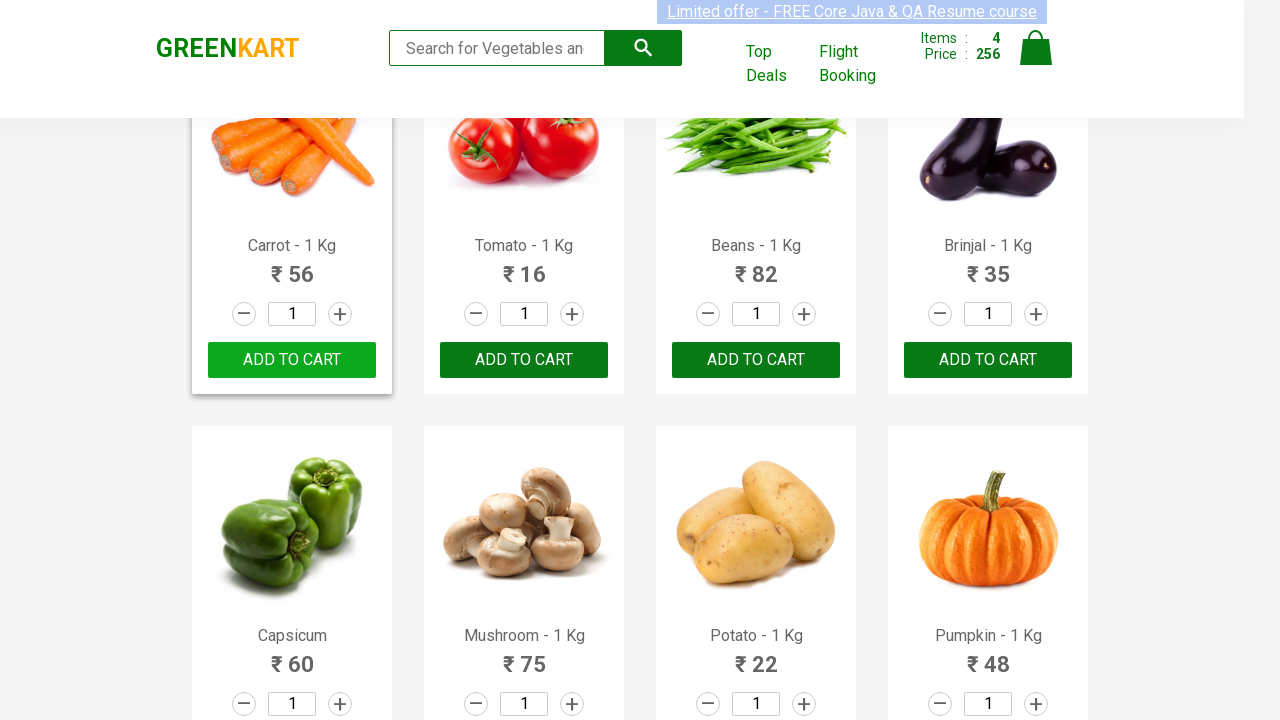